Tests drag and drop functionality by dragging an image element and dropping it into a target box

Starting URL: https://formy-project.herokuapp.com/dragdrop

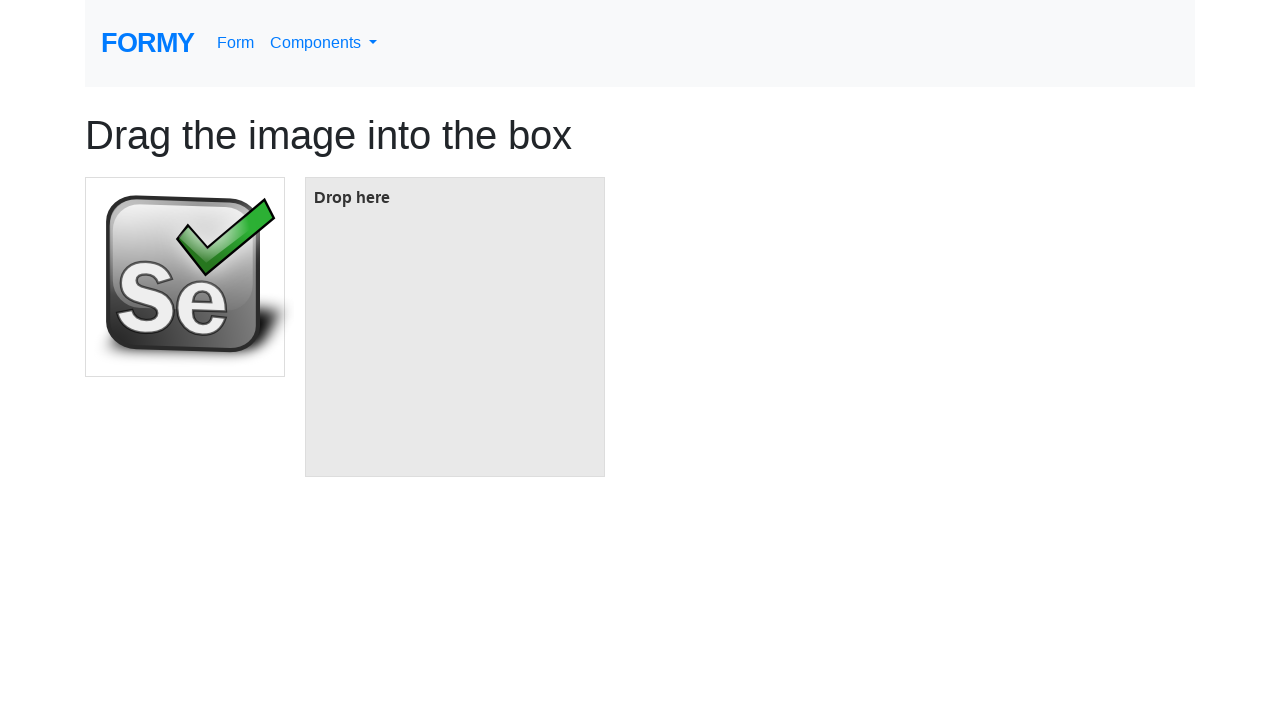

Located source image element with id 'image'
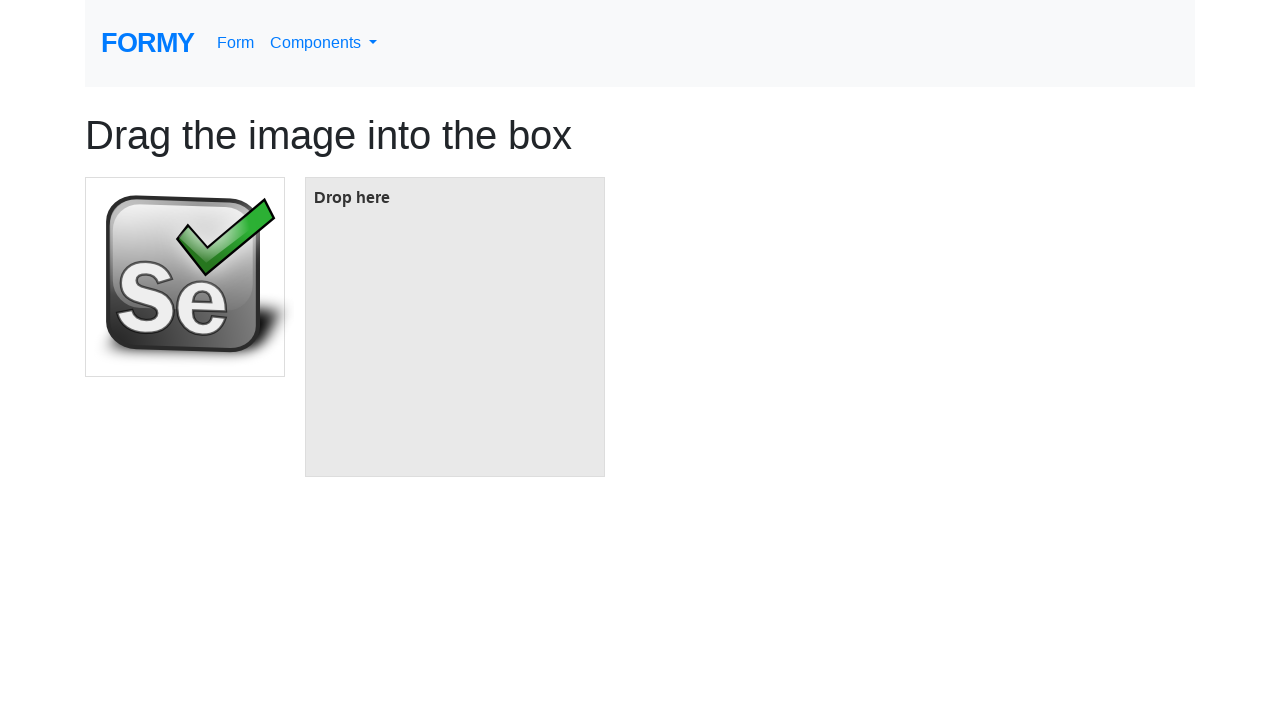

Located destination box element with id 'box'
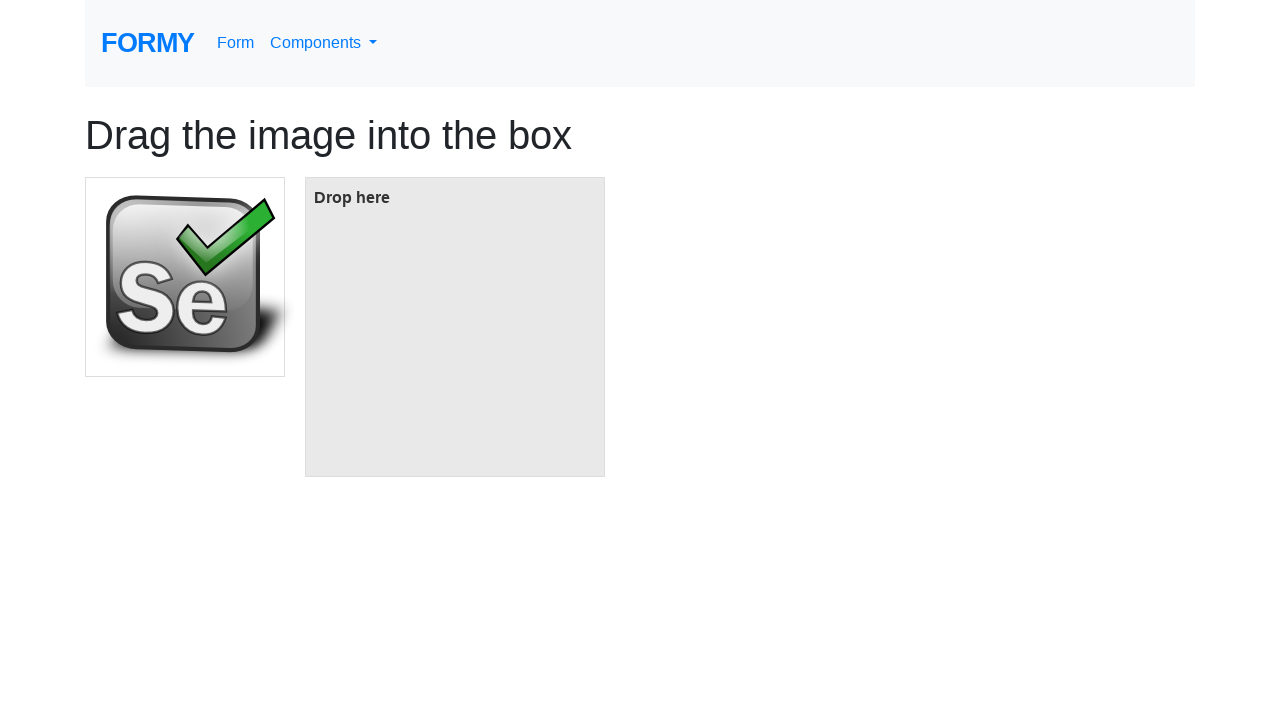

Dragged image element and dropped it into target box at (455, 327)
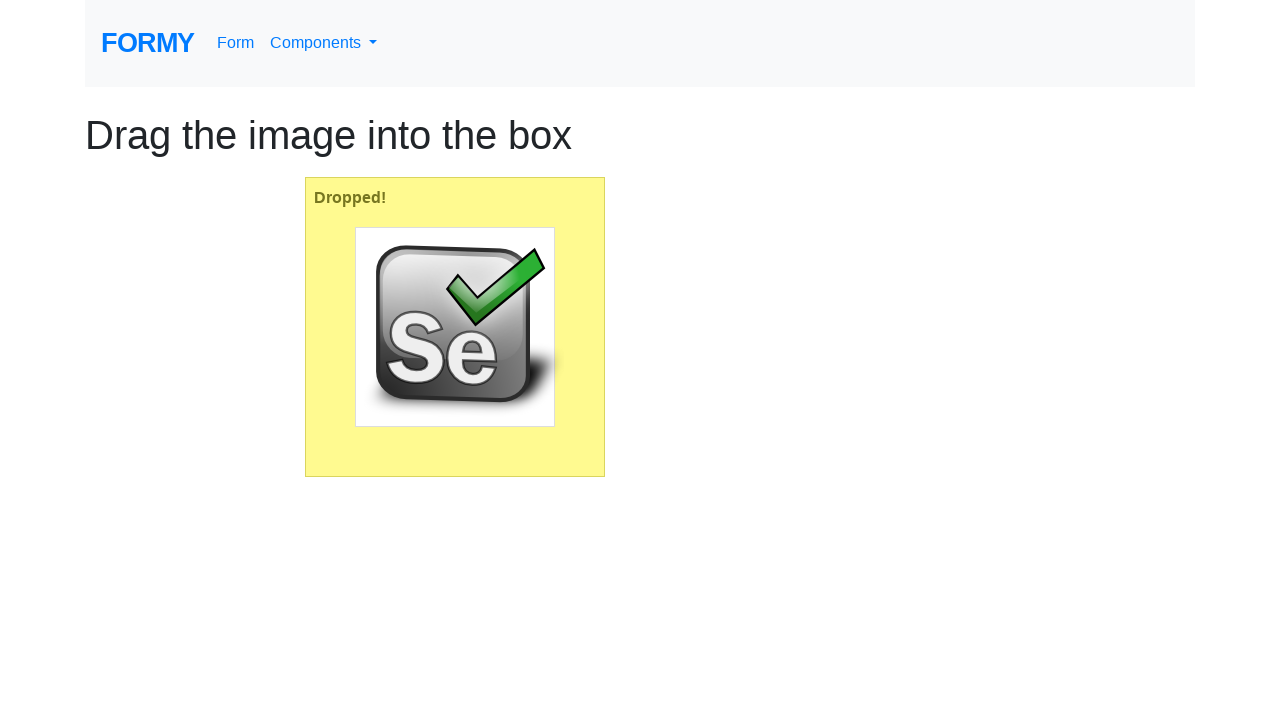

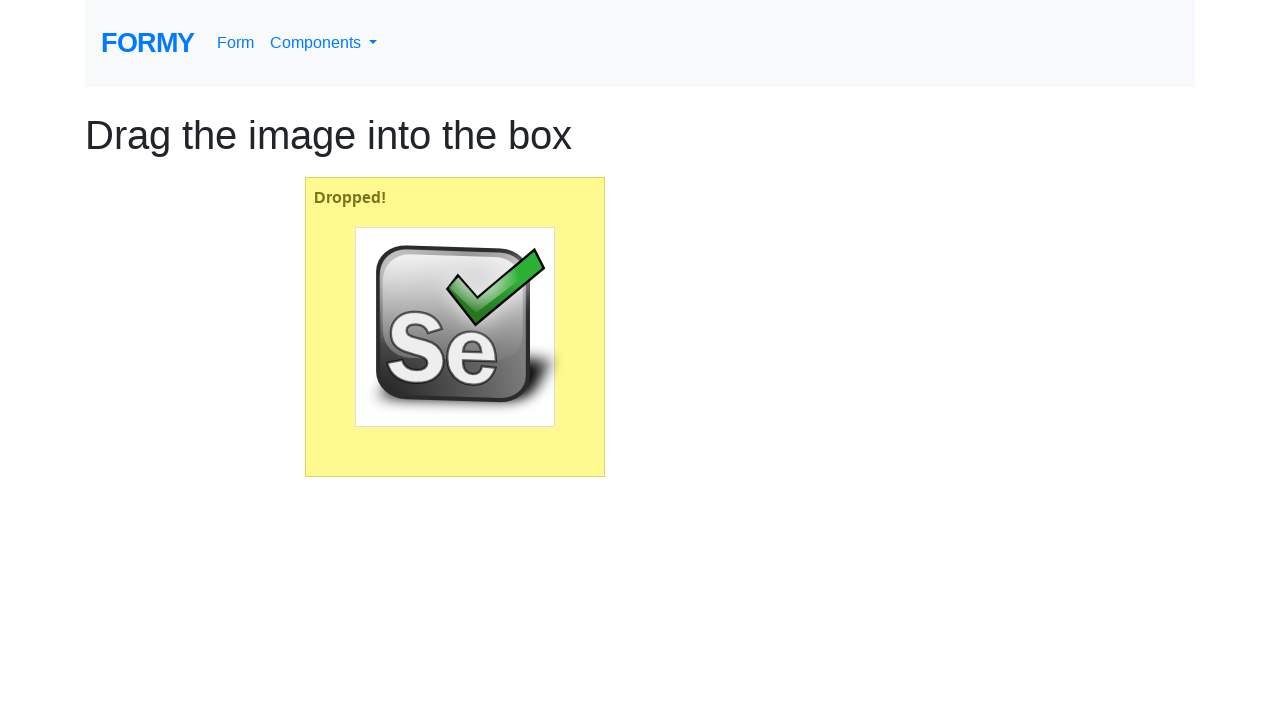